Navigates to ESM Atlas protein folding tool, enters an amino acid sequence, and submits for protein structure prediction

Starting URL: https://esmatlas.com/resources?action=fold

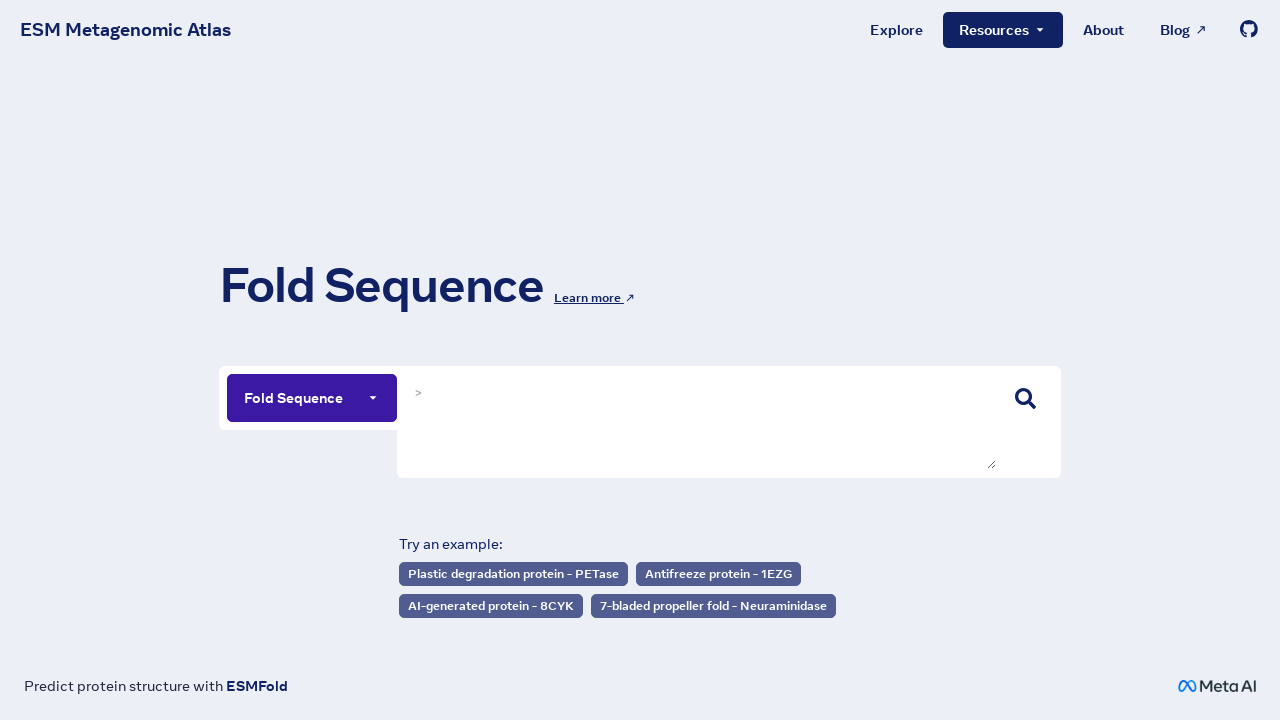

Filled search input with amino acid sequence for protein folding prediction on #search-input
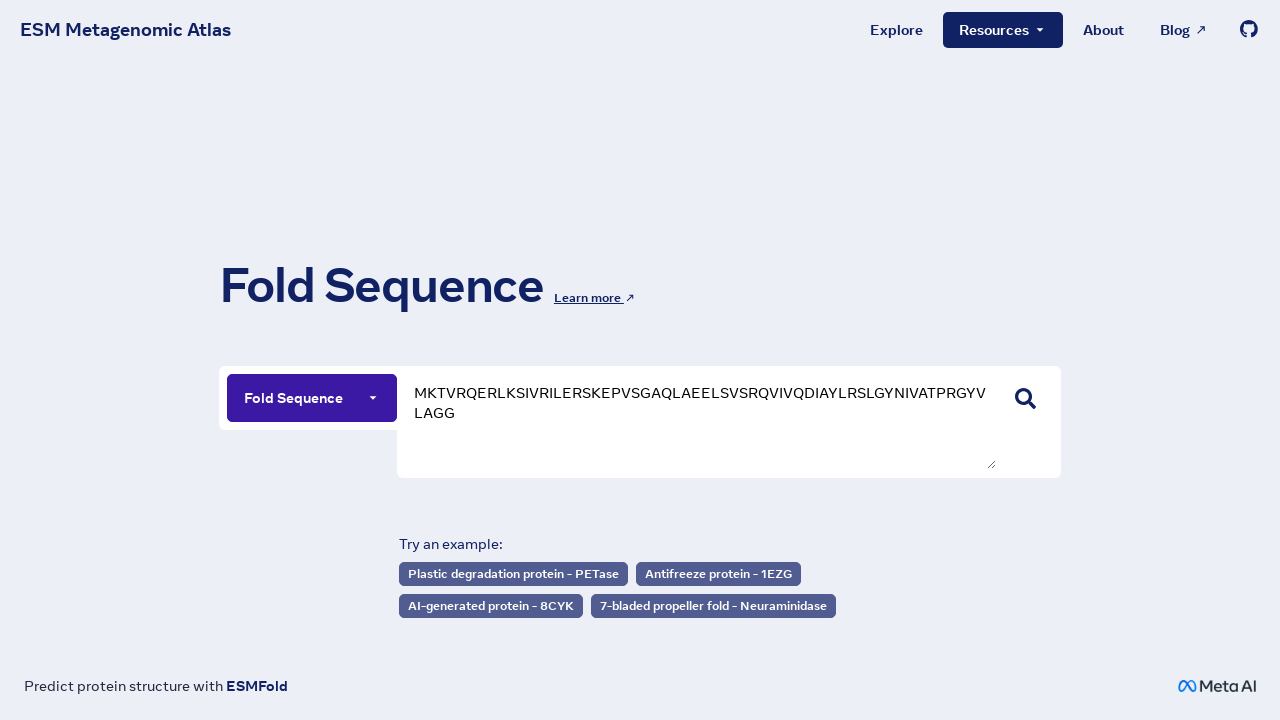

Pressed Enter to submit amino acid sequence for protein structure prediction on #search-input
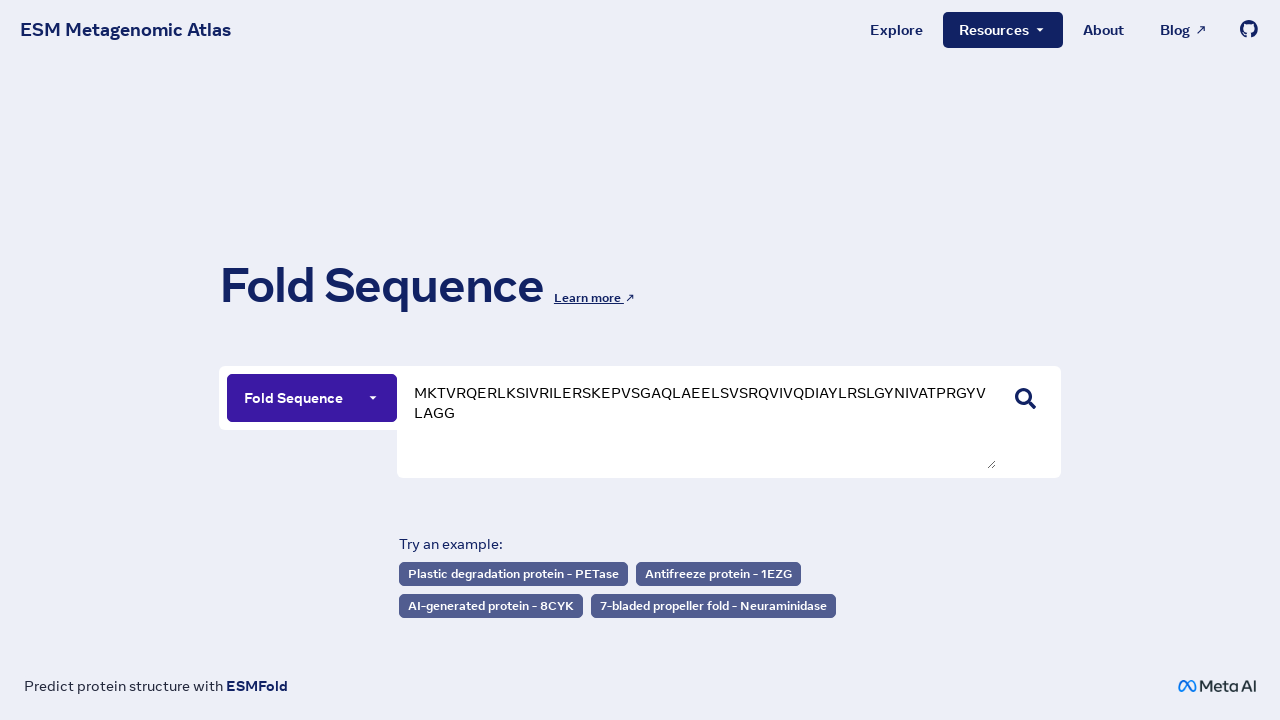

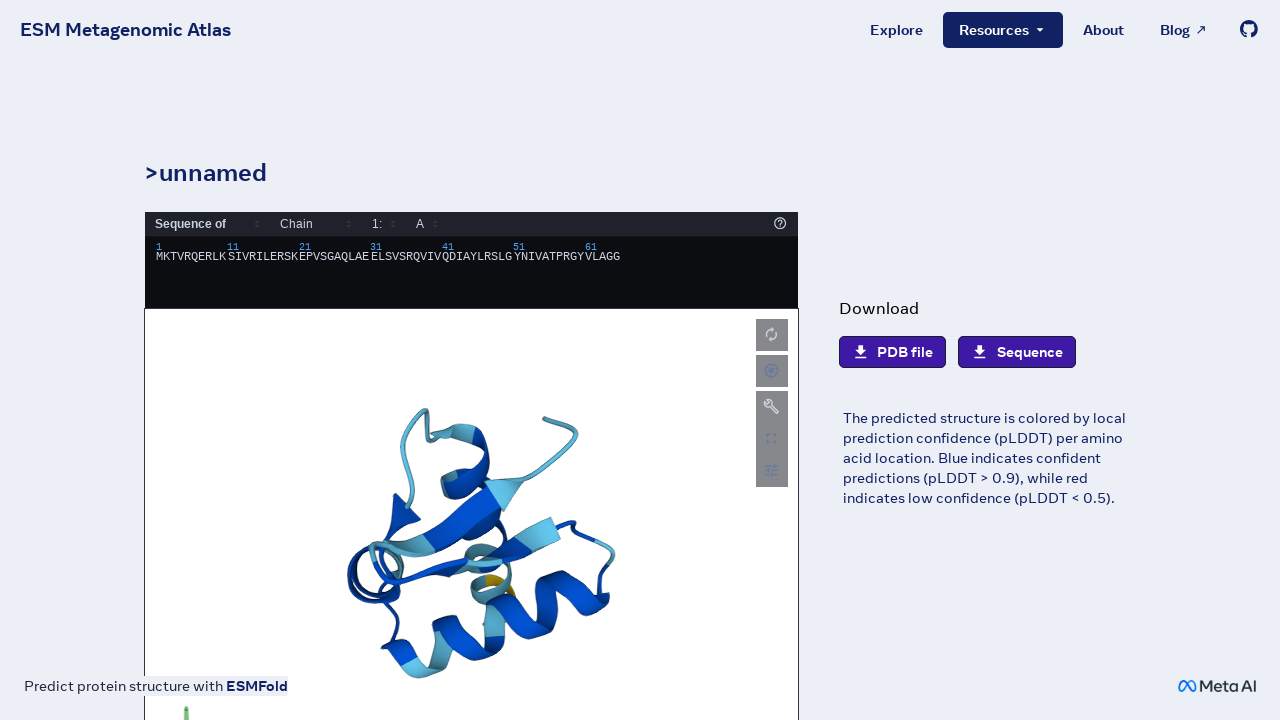